Tests alert handling functionality by navigating to the alert with textbox tab, triggering a prompt alert, and entering text into it

Starting URL: https://demo.automationtesting.in/Alerts.html

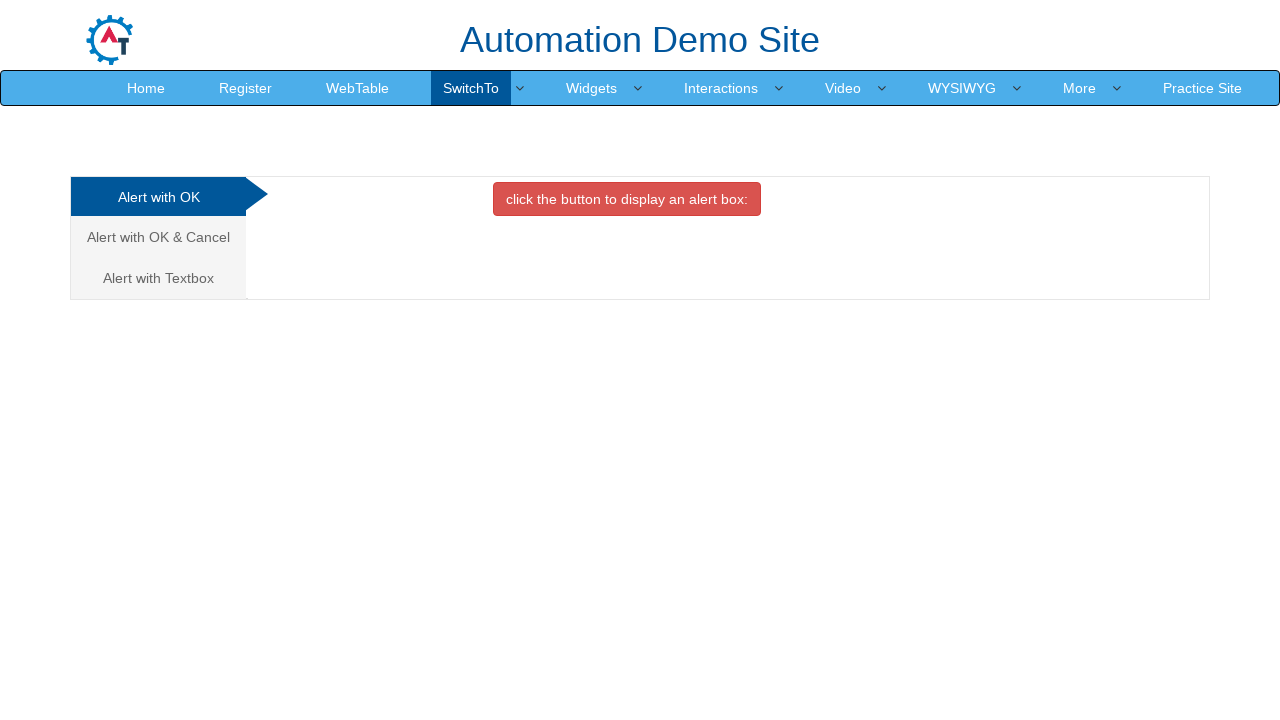

Clicked on 'Alert with Textbox' tab at (158, 278) on xpath=//a[text()='Alert with Textbox ']
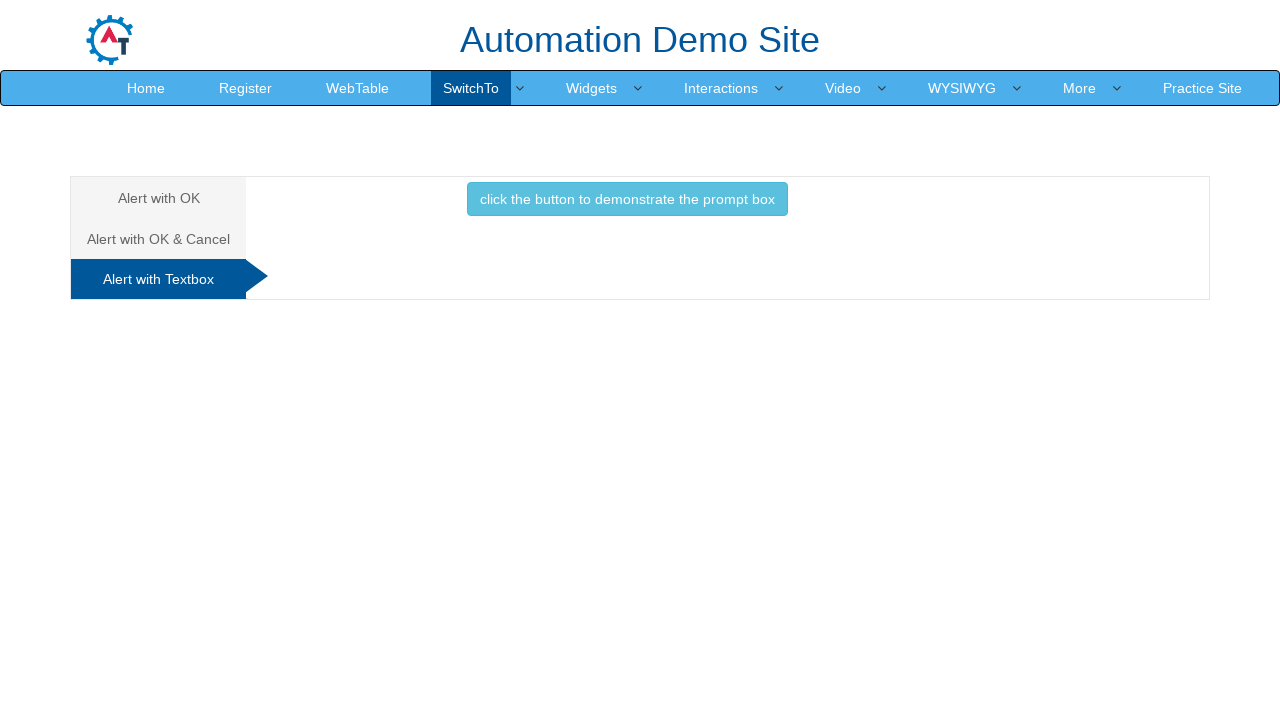

Clicked button to trigger prompt alert at (627, 199) on xpath=//button[@onclick='promptbox()']
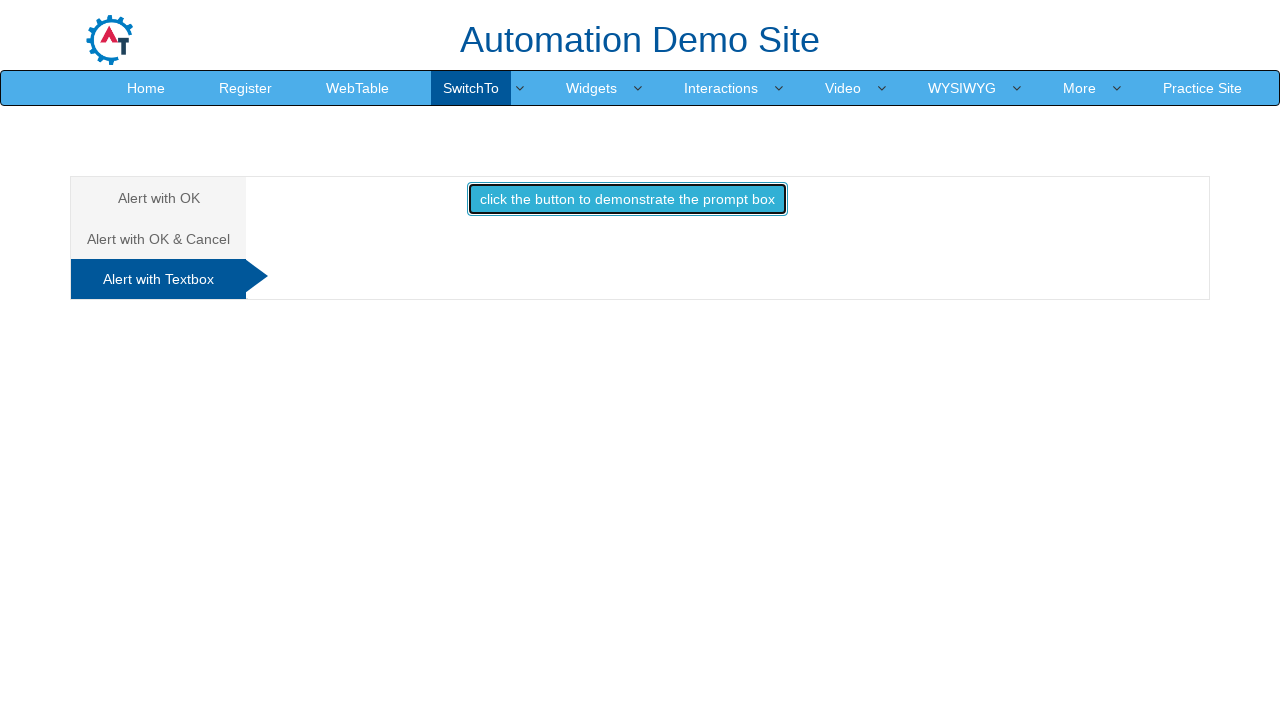

Handled prompt alert by entering 'Suresh' and accepting
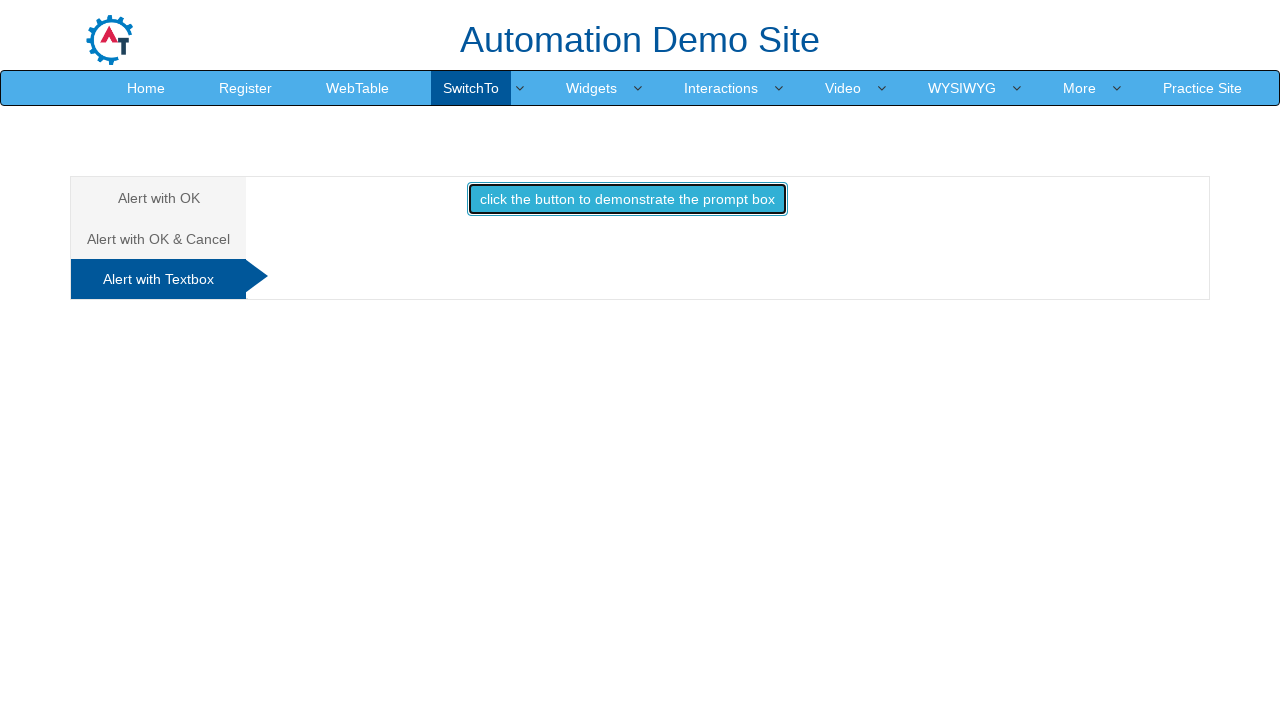

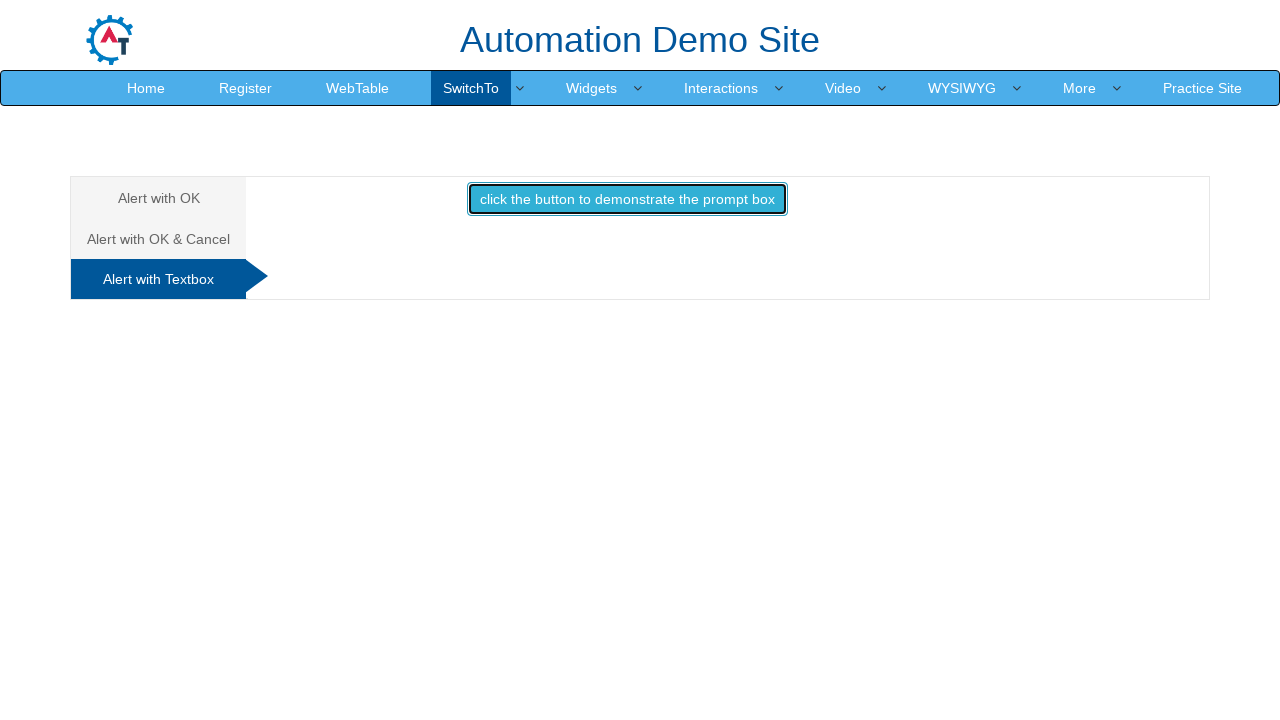